Navigates to the DrissionPage repository on Gitee and waits for the page to load

Starting URL: https://gitee.com/g1879/DrissionPage

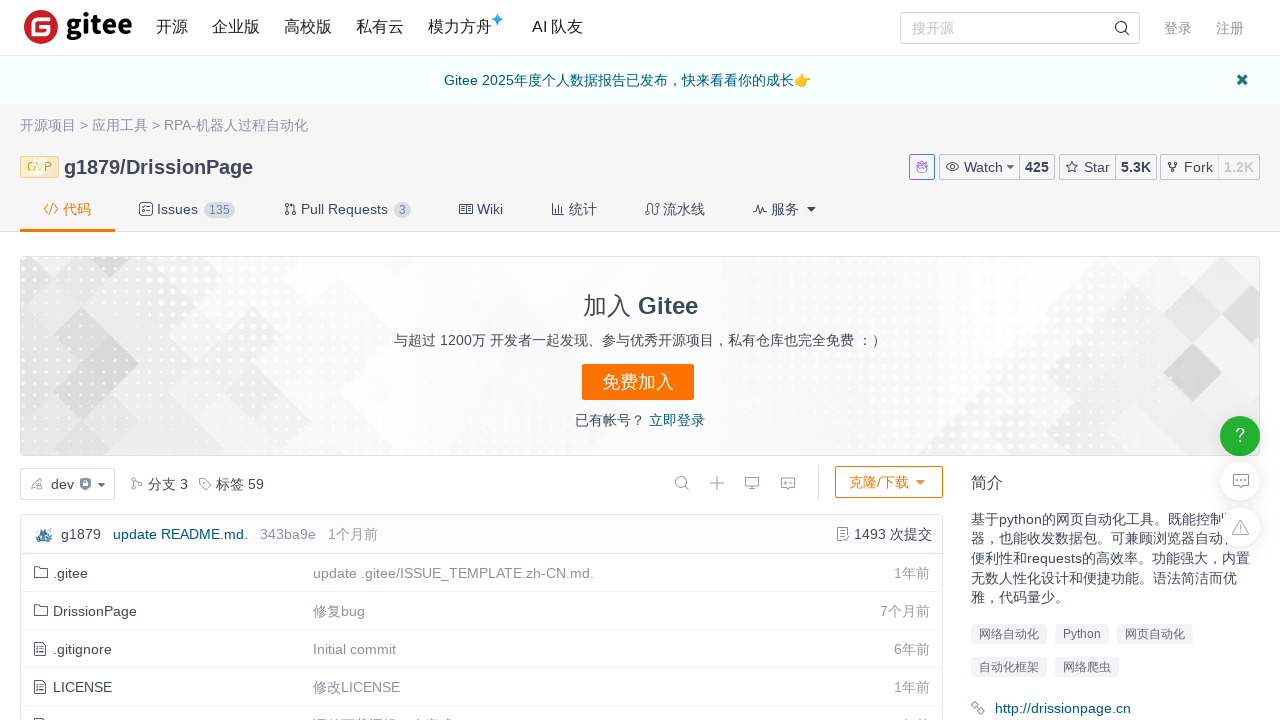

Waited for repository name element (h1) to load on DrissionPage Gitee repository page
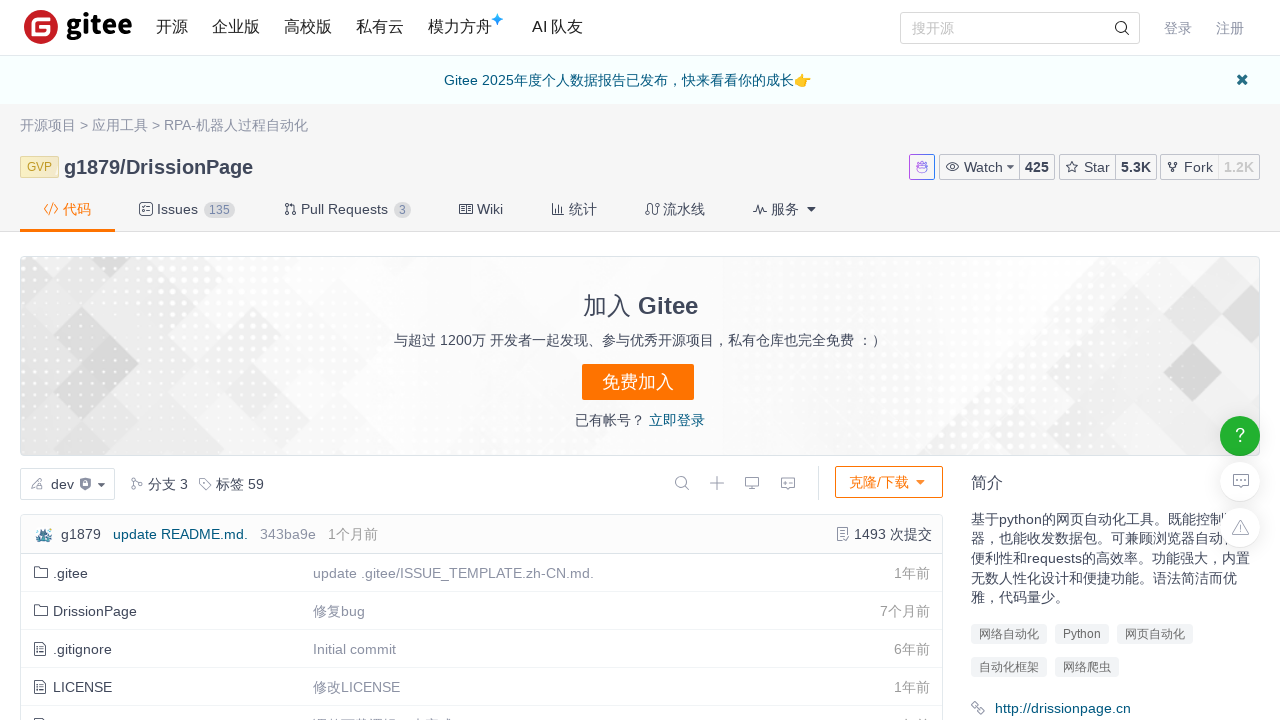

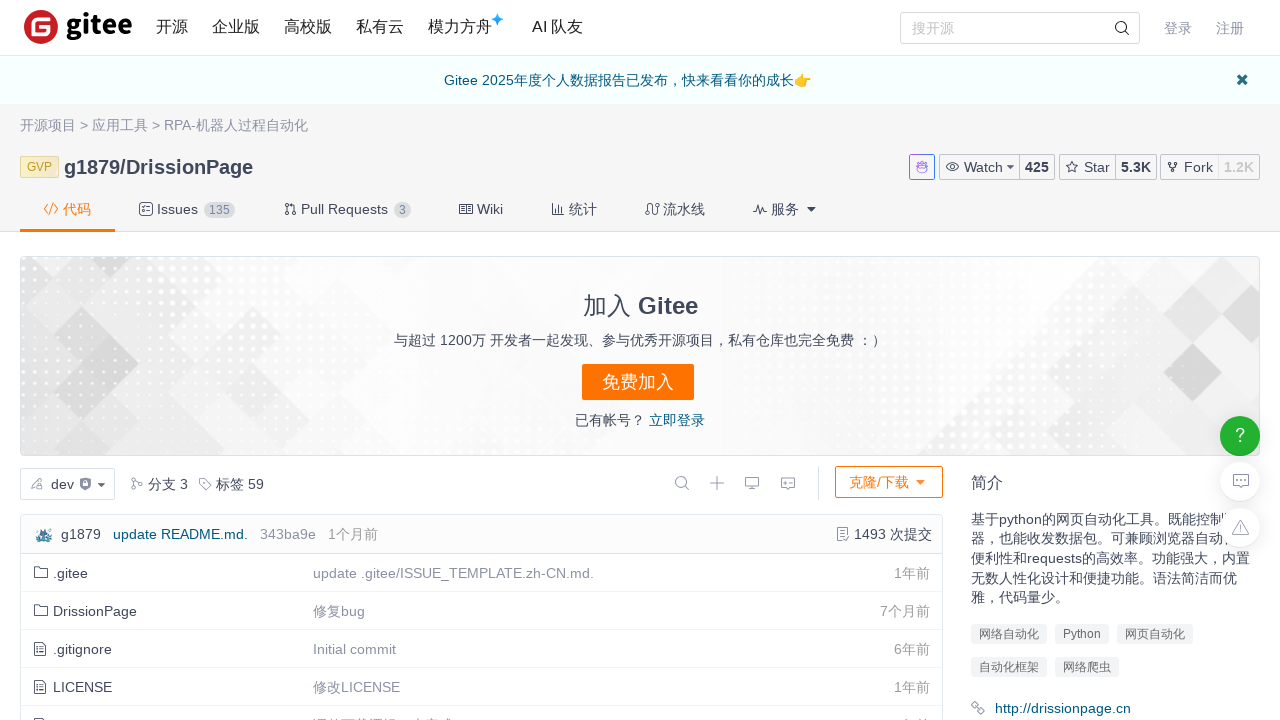